Validates that searching for "ca" returns exactly 4 visible products on the page

Starting URL: https://rahulshettyacademy.com/seleniumPractise/#/

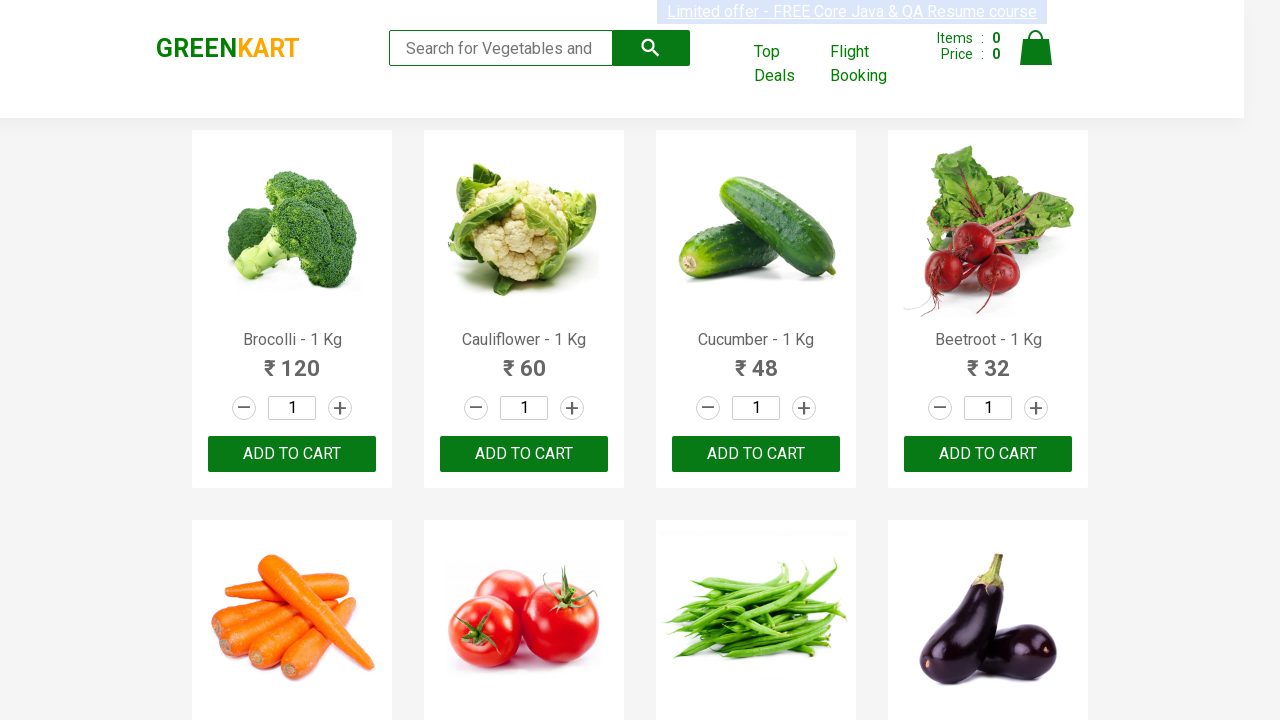

Filled search field with 'ca' on .search-keyword
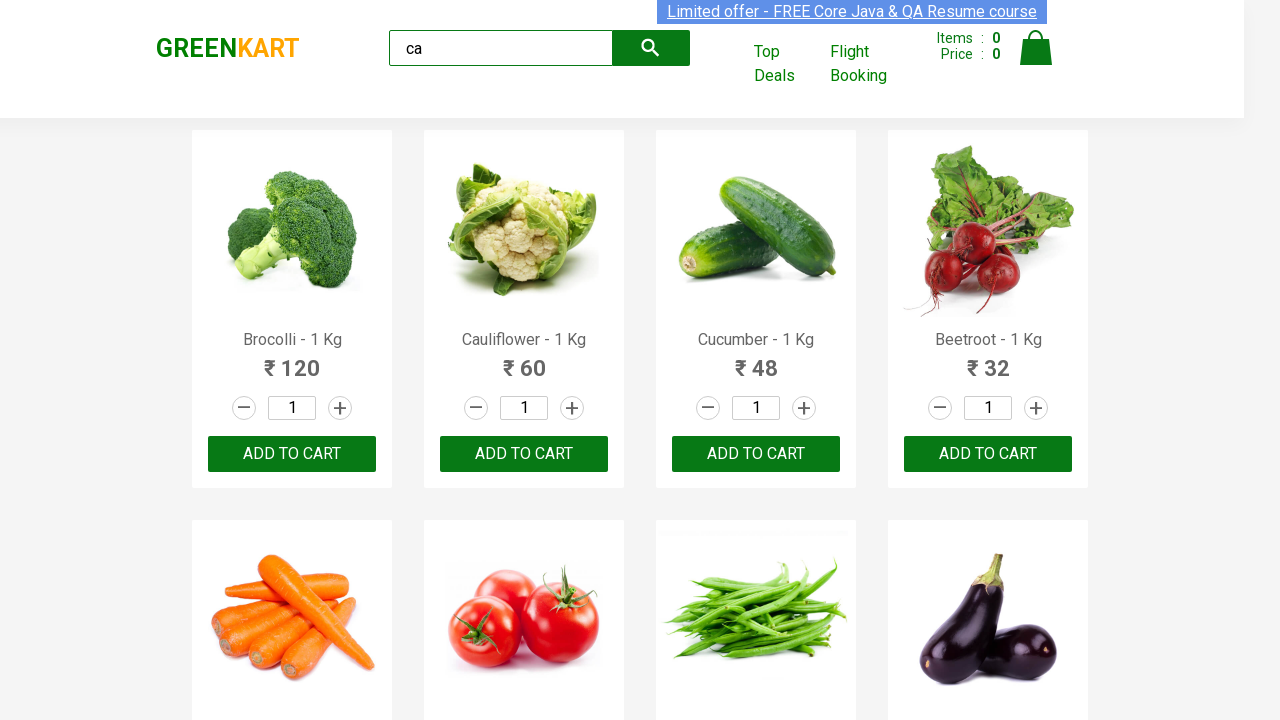

Waited 2 seconds for products to filter
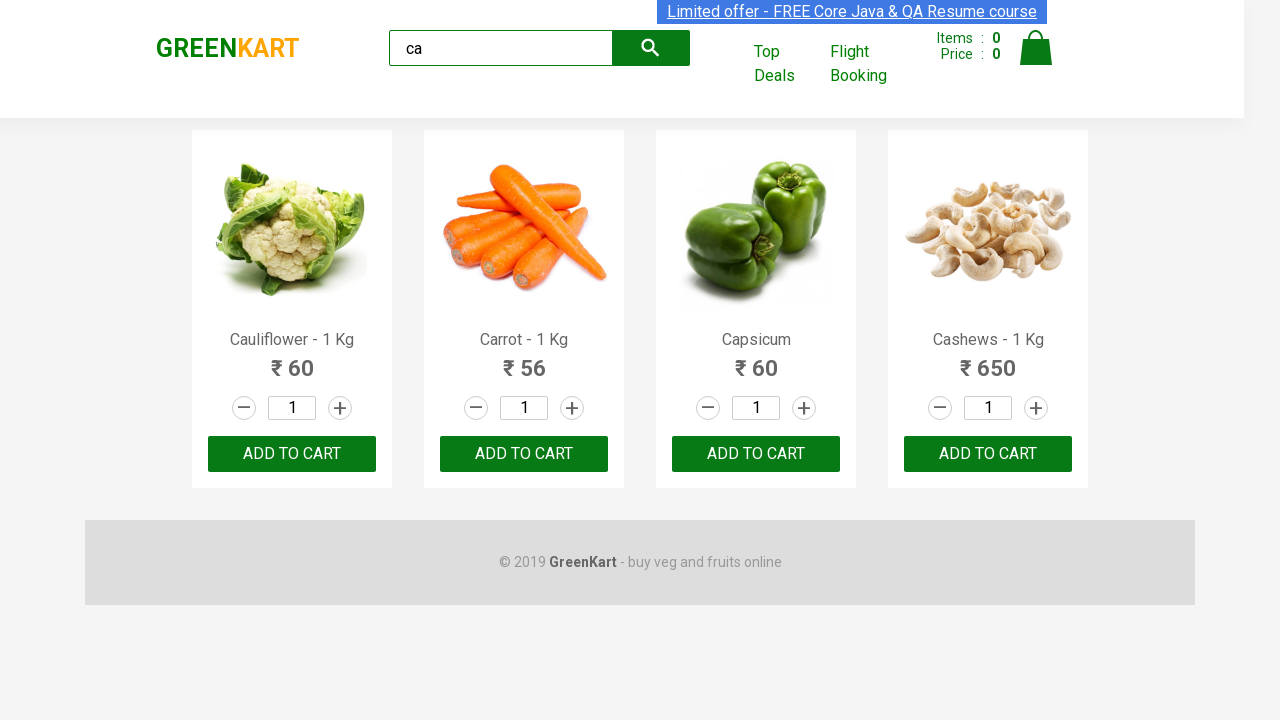

Verified exactly 4 visible products are displayed after searching for 'ca'
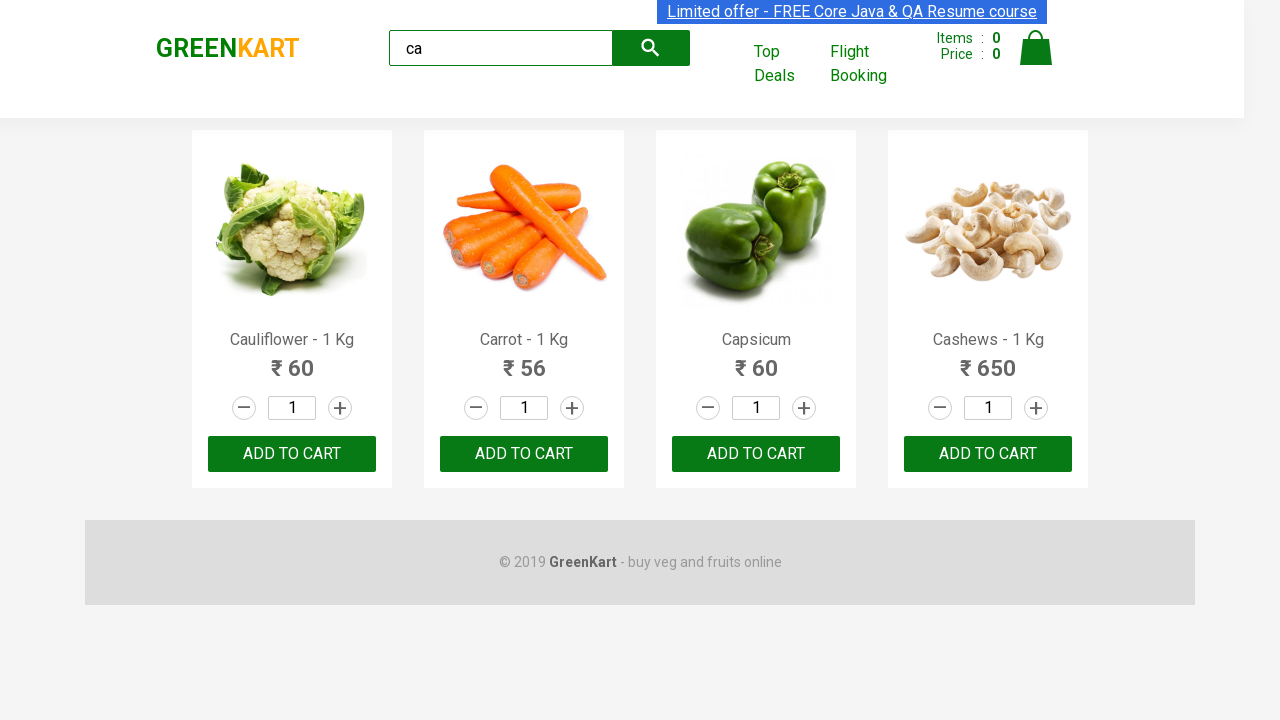

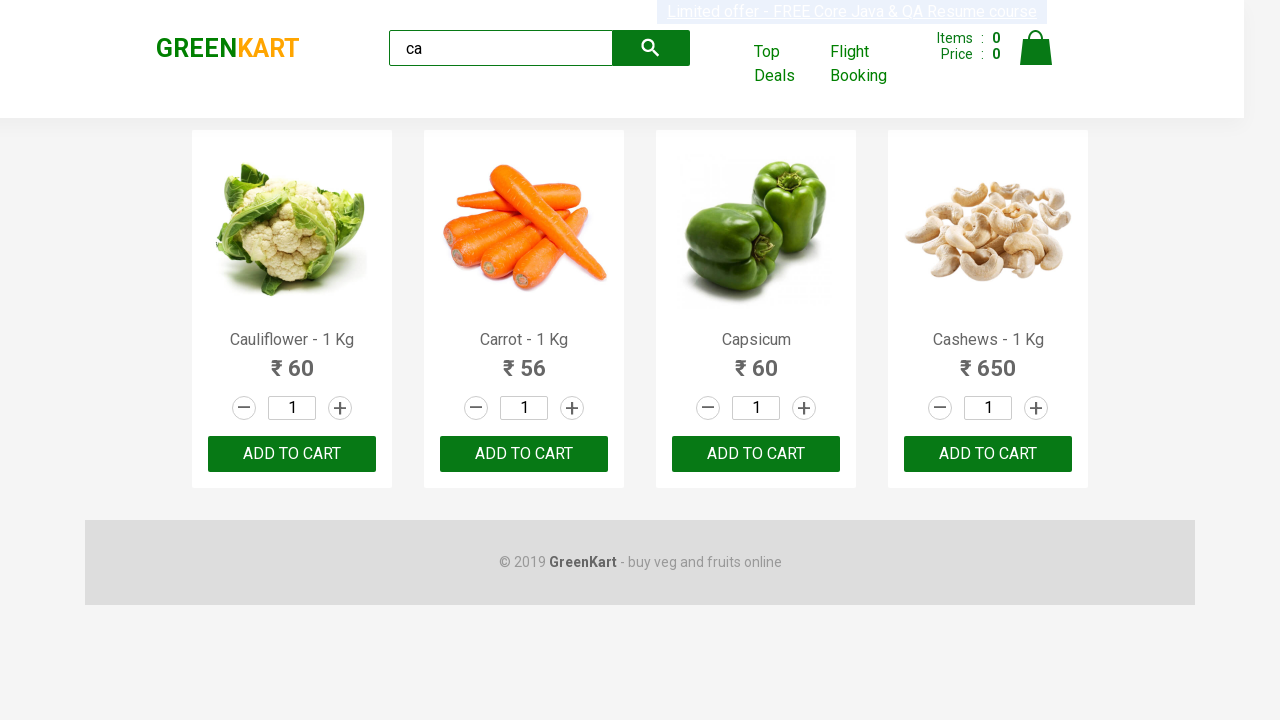